Tests the 12306 Chinese railway ticket query functionality by filling in departure station, arrival station, and travel date, then submitting the search query.

Starting URL: https://kyfw.12306.cn/otn/leftTicket/init

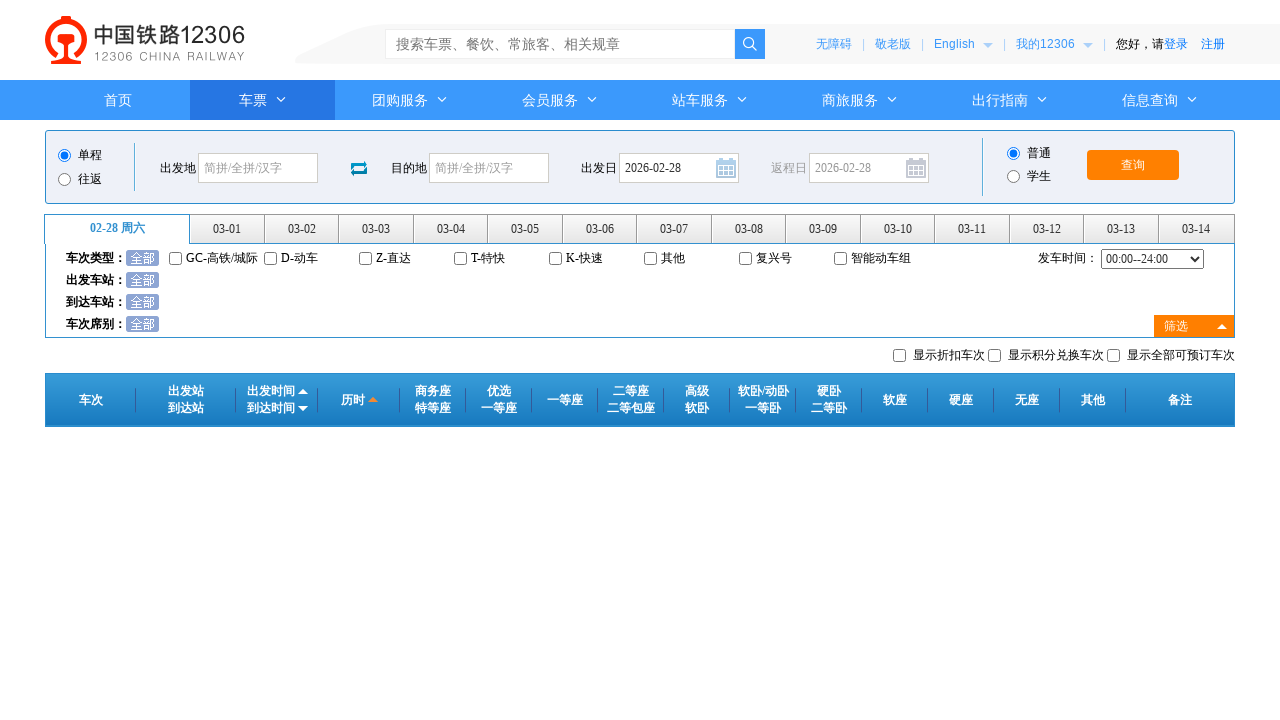

Clicked departure station field at (258, 168) on #fromStationText
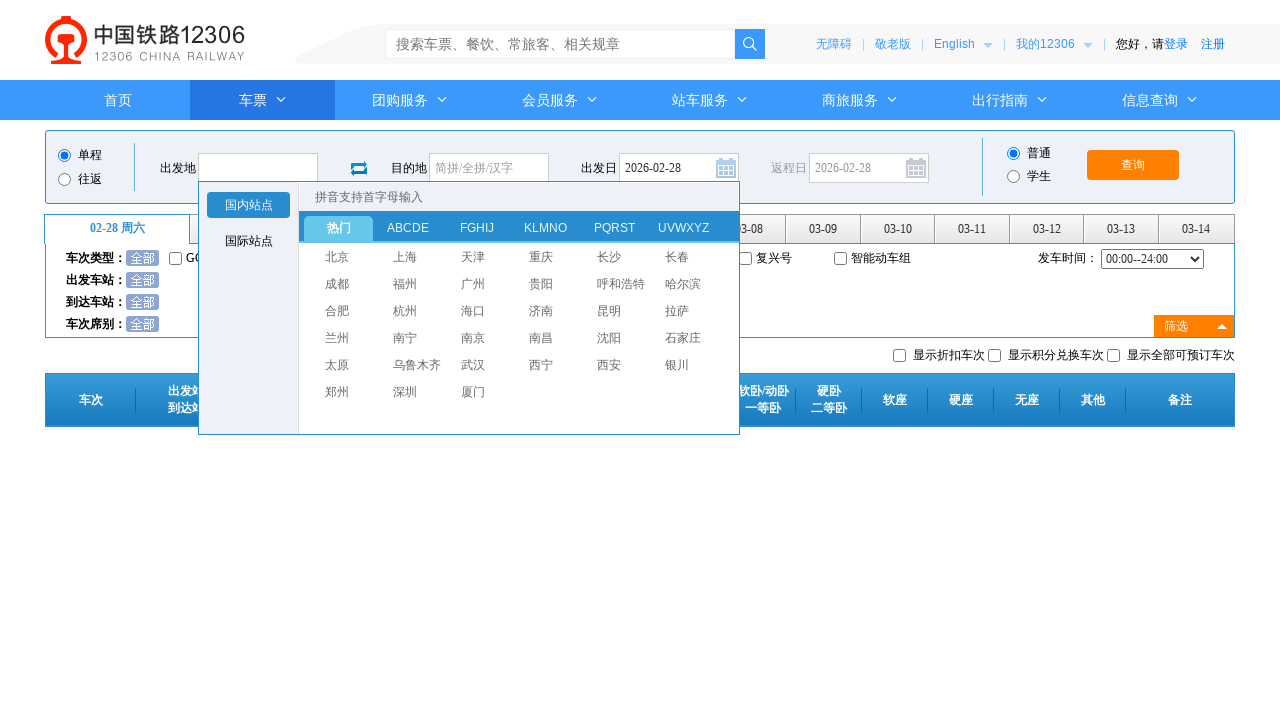

Filled departure station with '北京' (Beijing) on #fromStationText
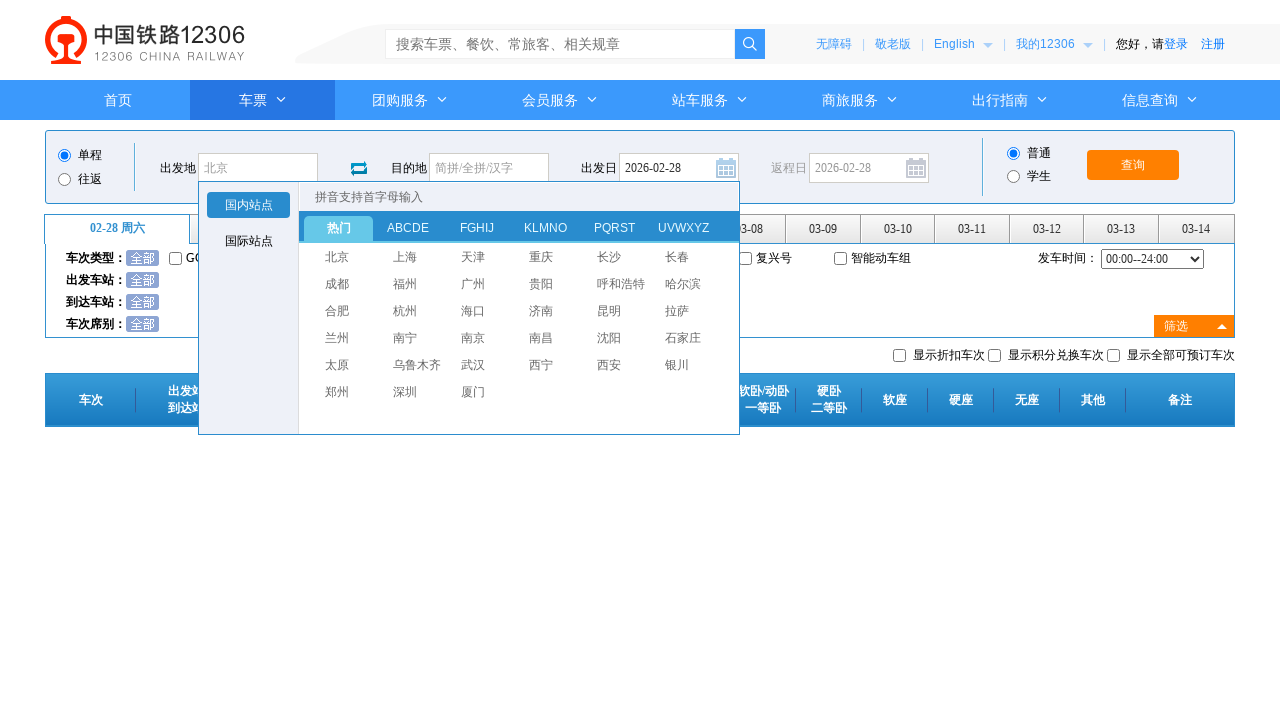

Pressed Enter to confirm departure station
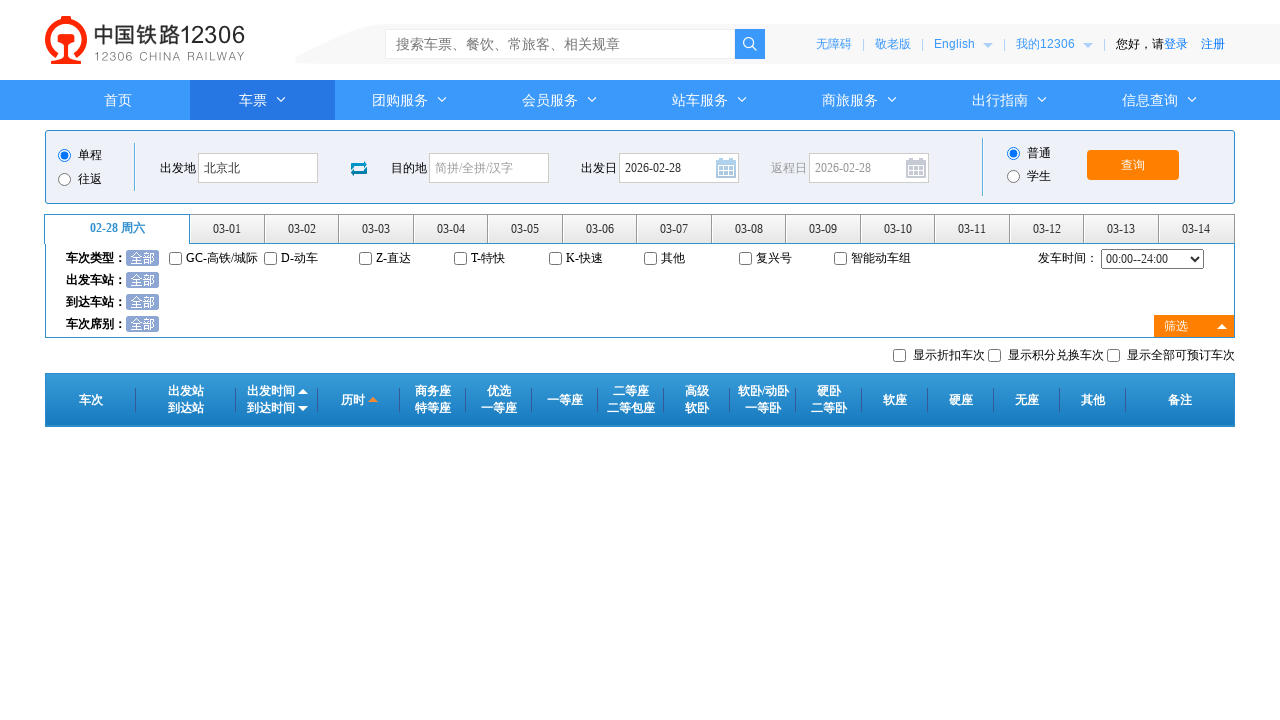

Clicked arrival station field at (489, 168) on #toStationText
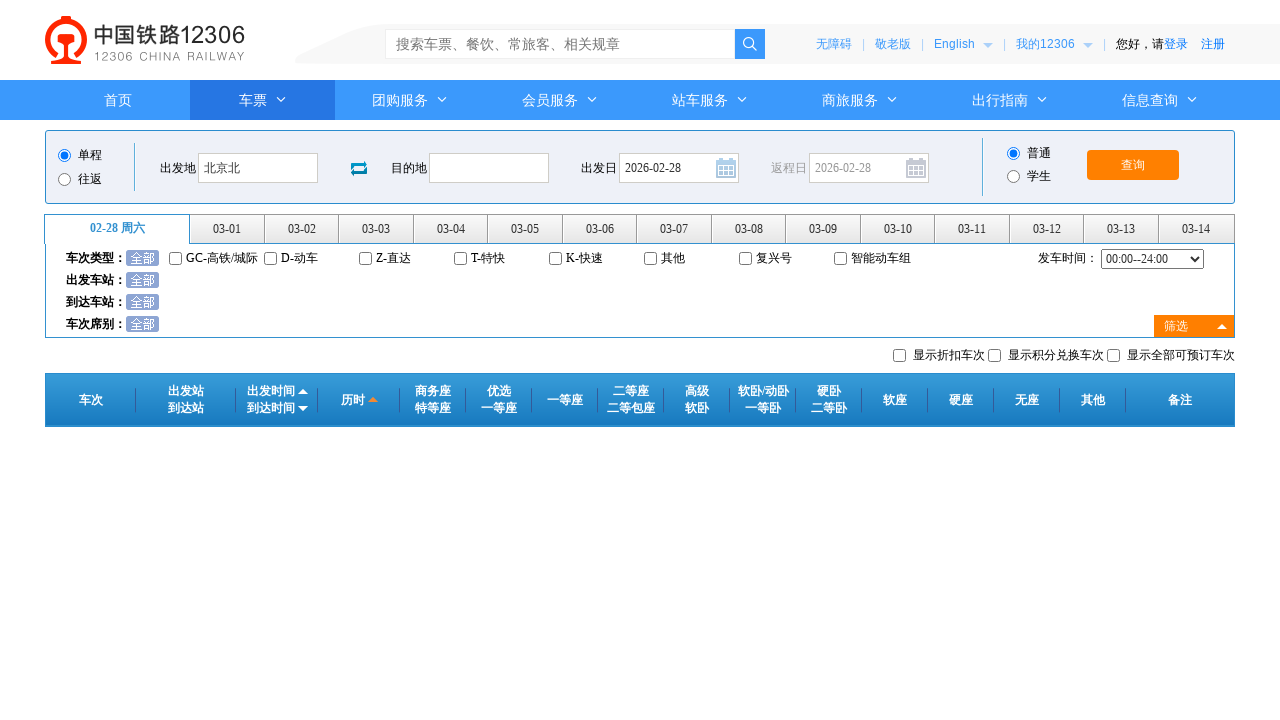

Filled arrival station with '上海' (Shanghai) on #toStationText
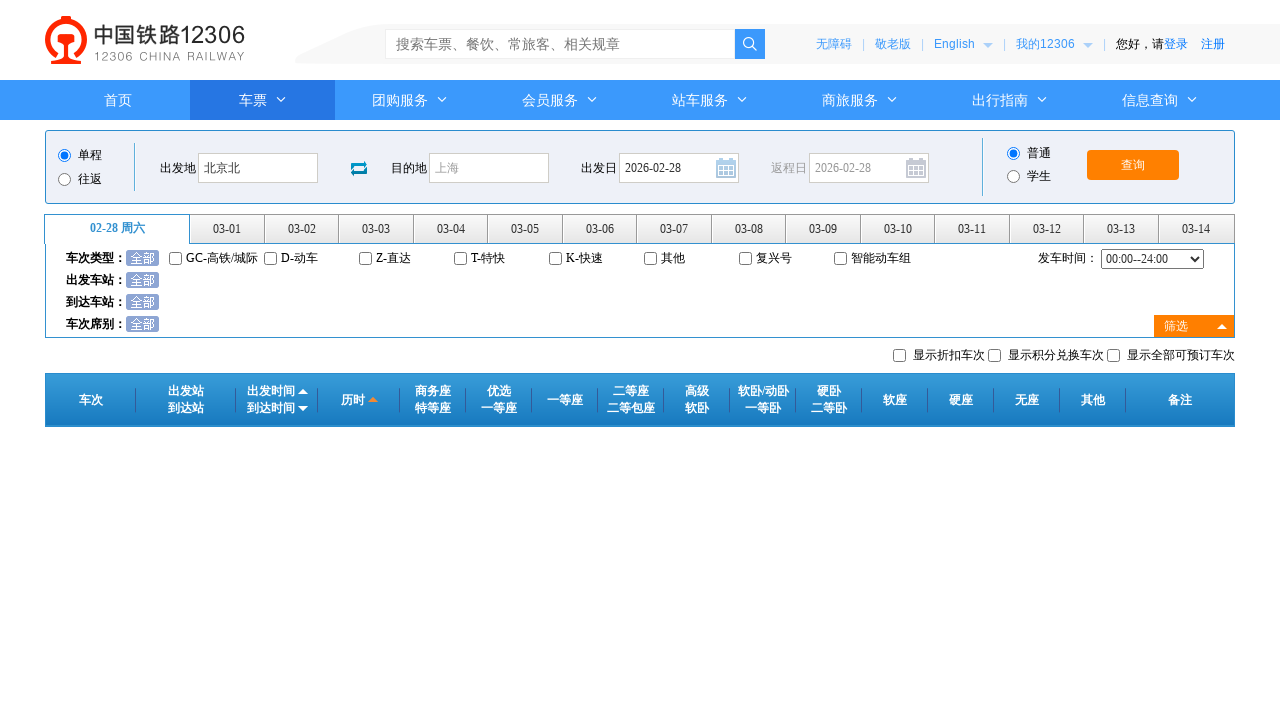

Pressed Enter to confirm arrival station
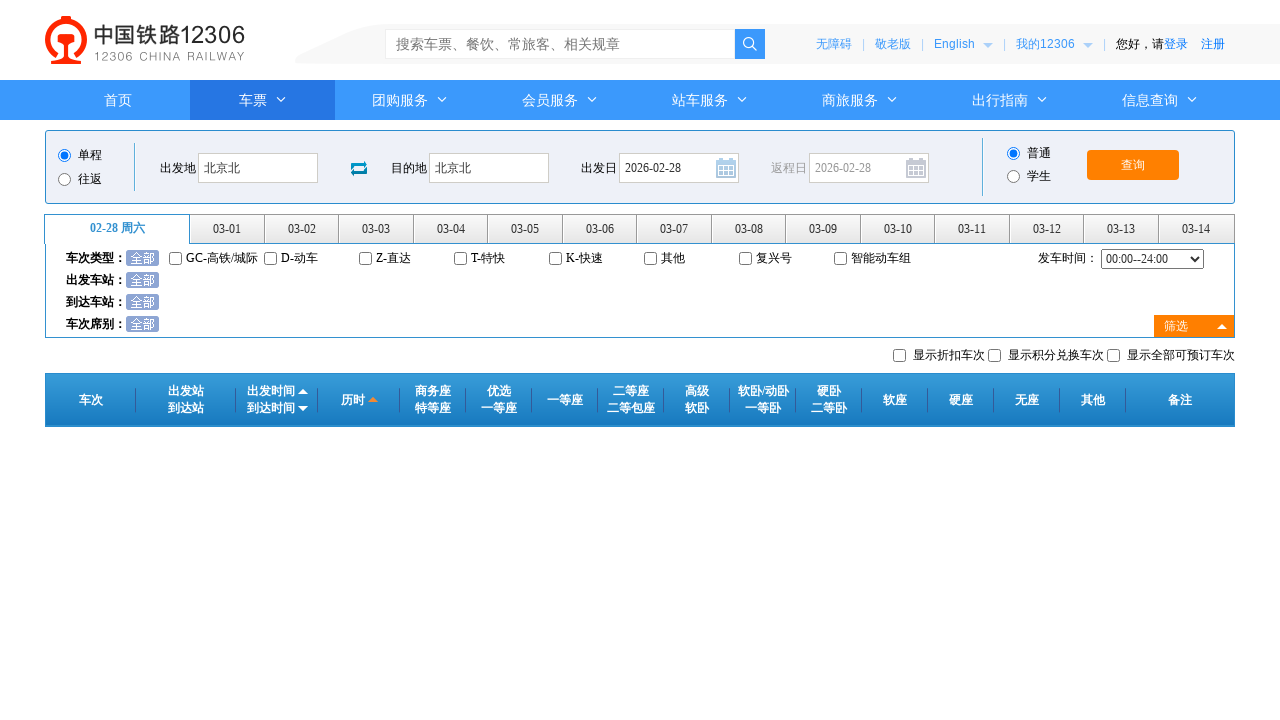

Removed readonly attribute from date field
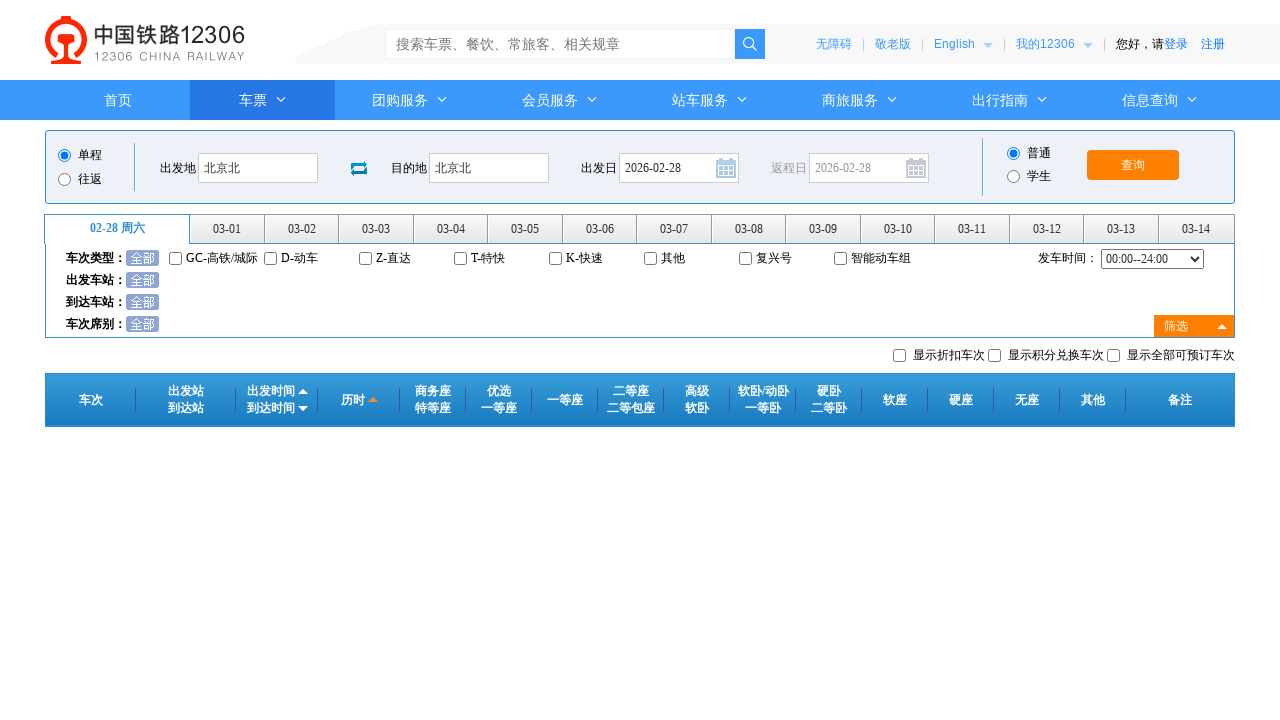

Cleared date field on #train_date
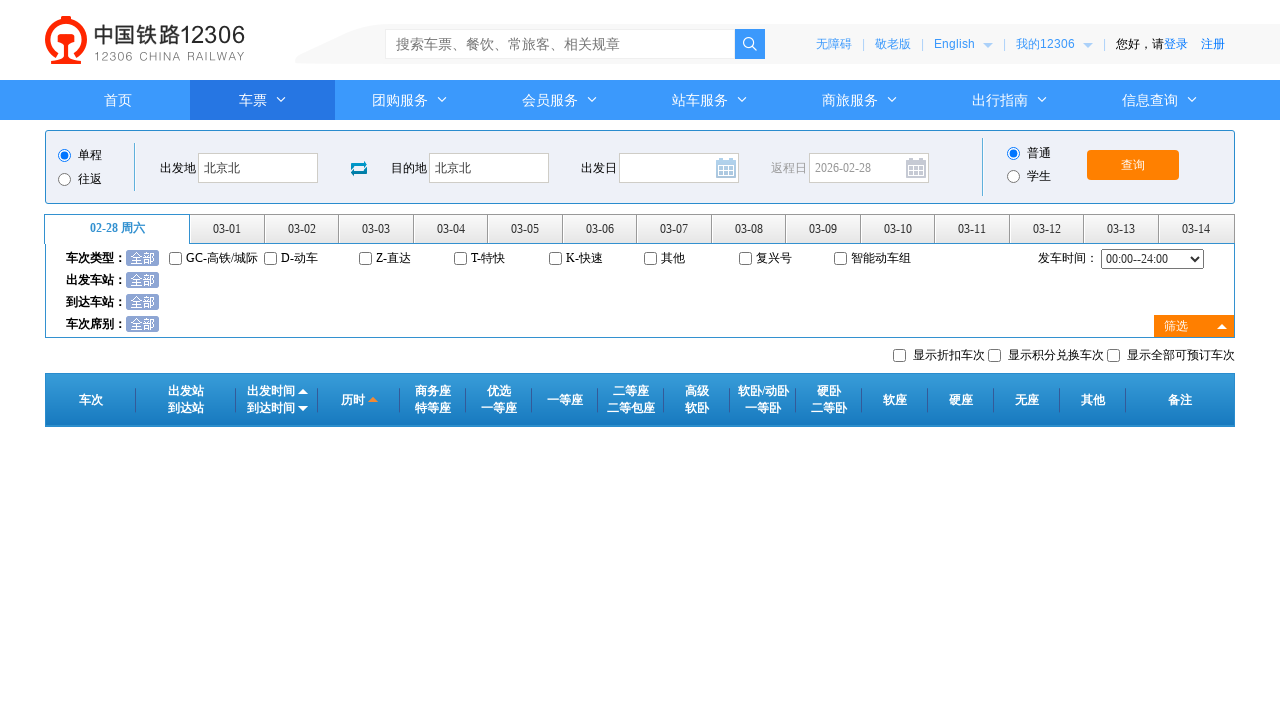

Filled travel date with '2024-12-15' on #train_date
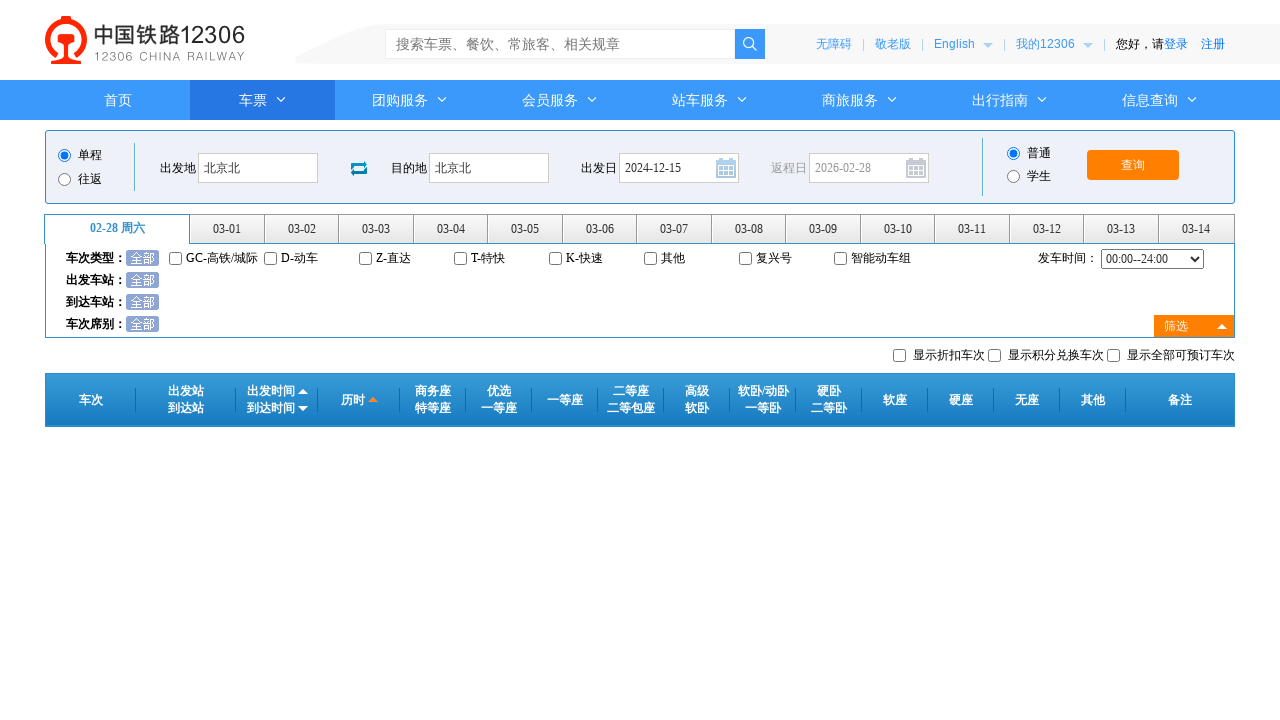

Clicked date field to confirm selection at (679, 168) on #train_date
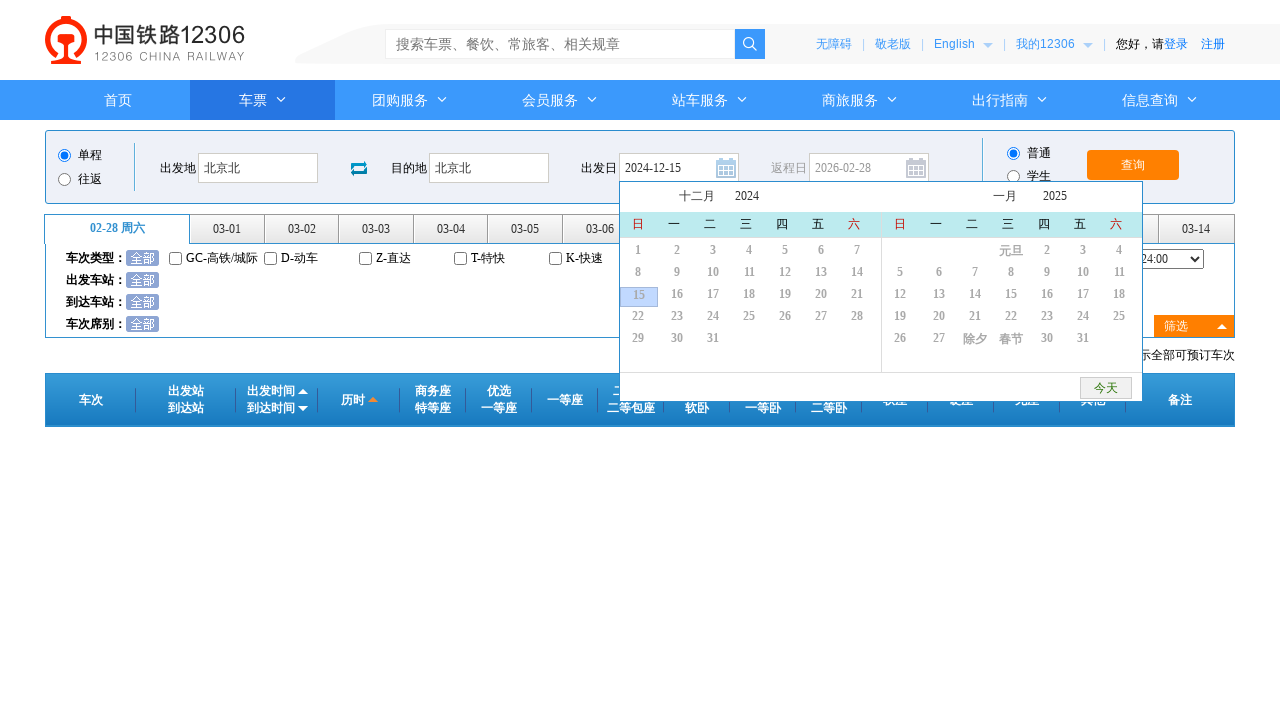

Clicked query button to search for tickets at (1133, 165) on #query_ticket
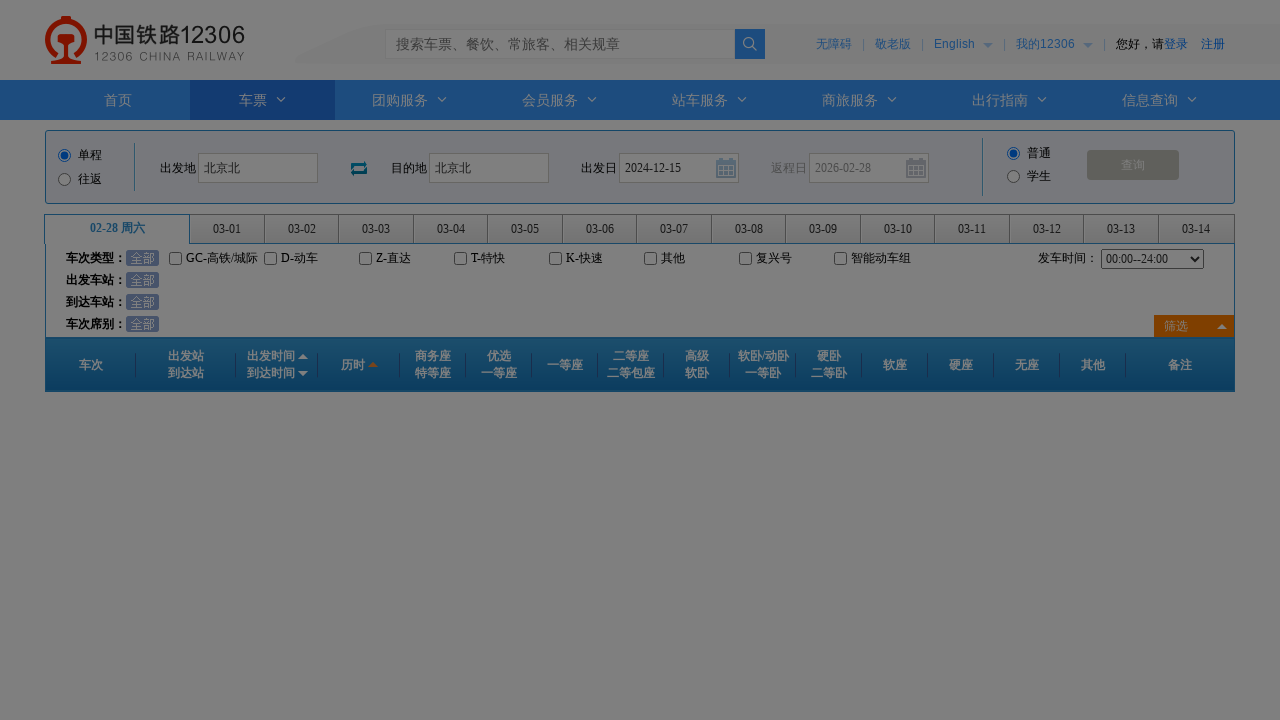

Waited 2 seconds for ticket search results to load
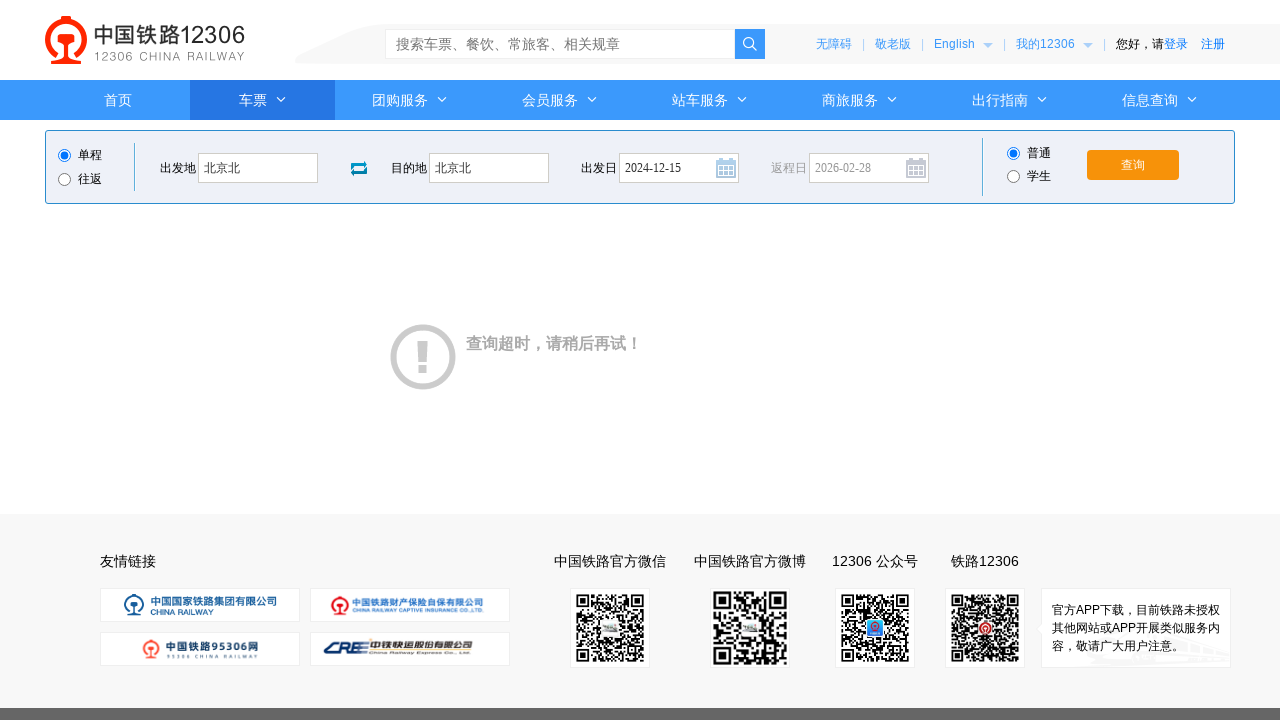

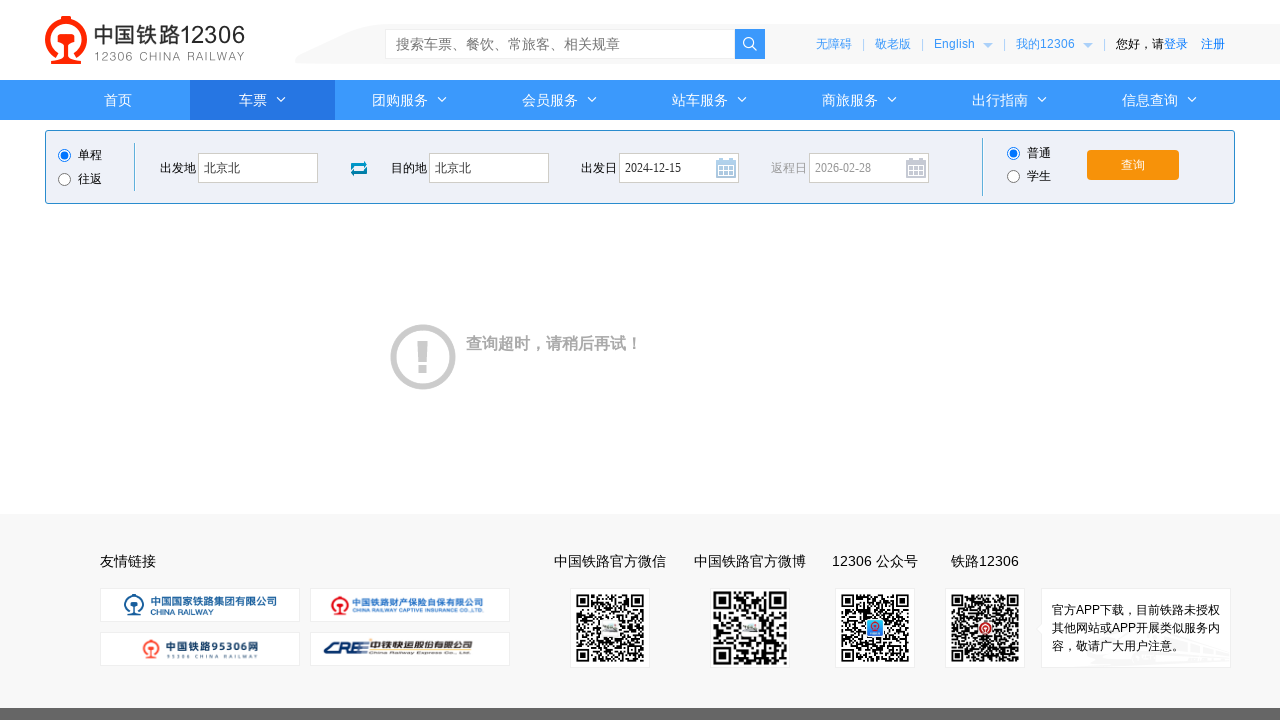